Tests JavaScript prompt alert handling by clicking a button to trigger a prompt, entering text into it, and accepting the alert.

Starting URL: https://v1.training-support.net/selenium/javascript-alerts

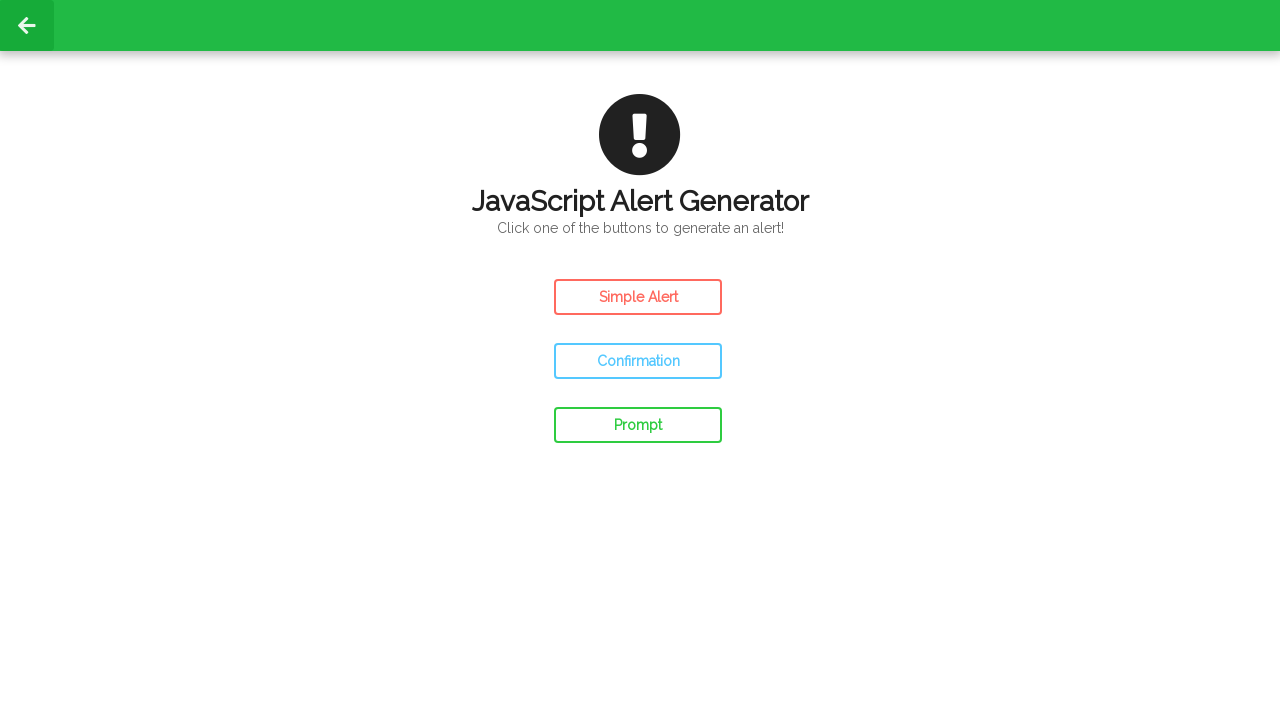

Clicked prompt button to trigger JavaScript prompt alert at (638, 425) on #prompt
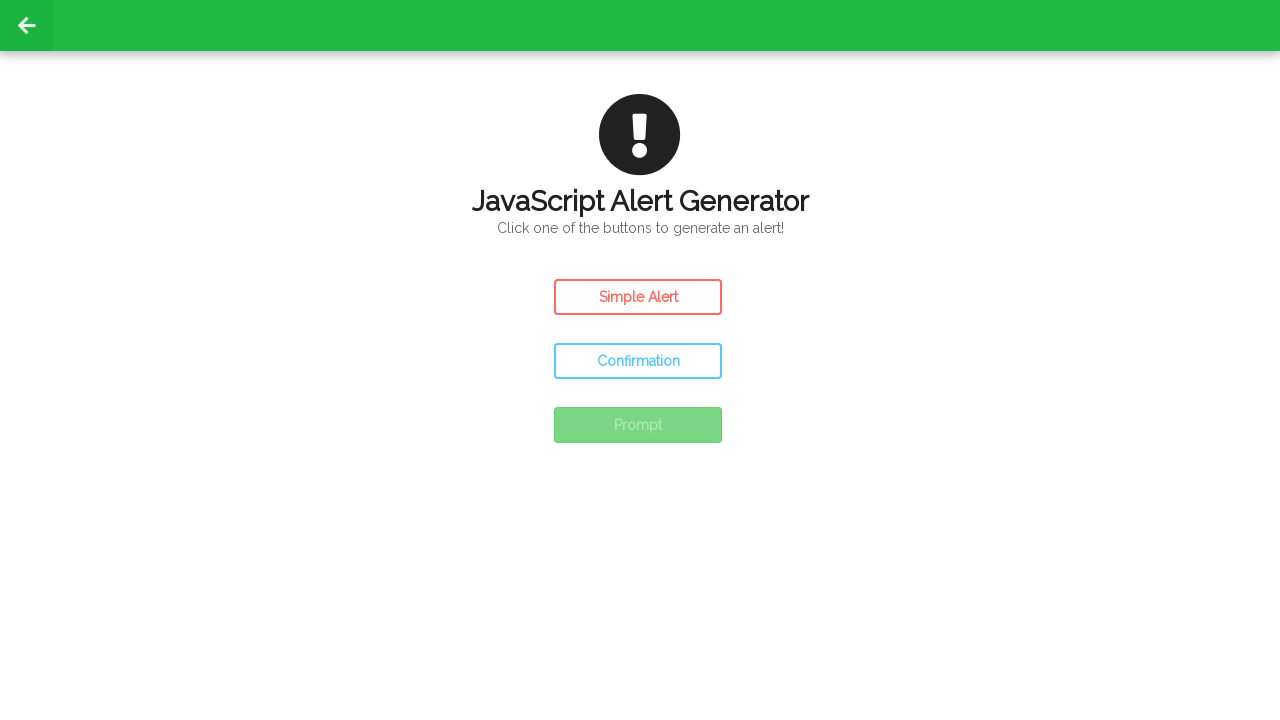

Set up dialog handler to accept prompt with text 'Awesome!'
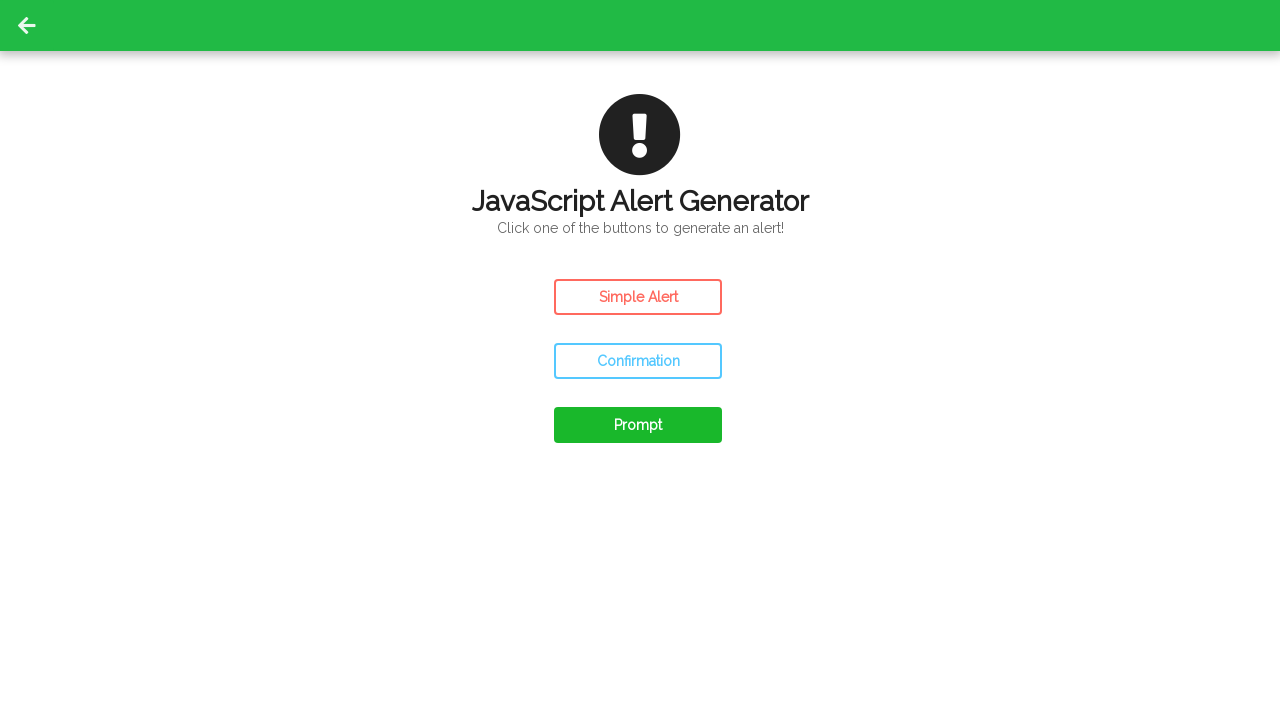

Clicked prompt button again to trigger dialog with handler active at (638, 425) on #prompt
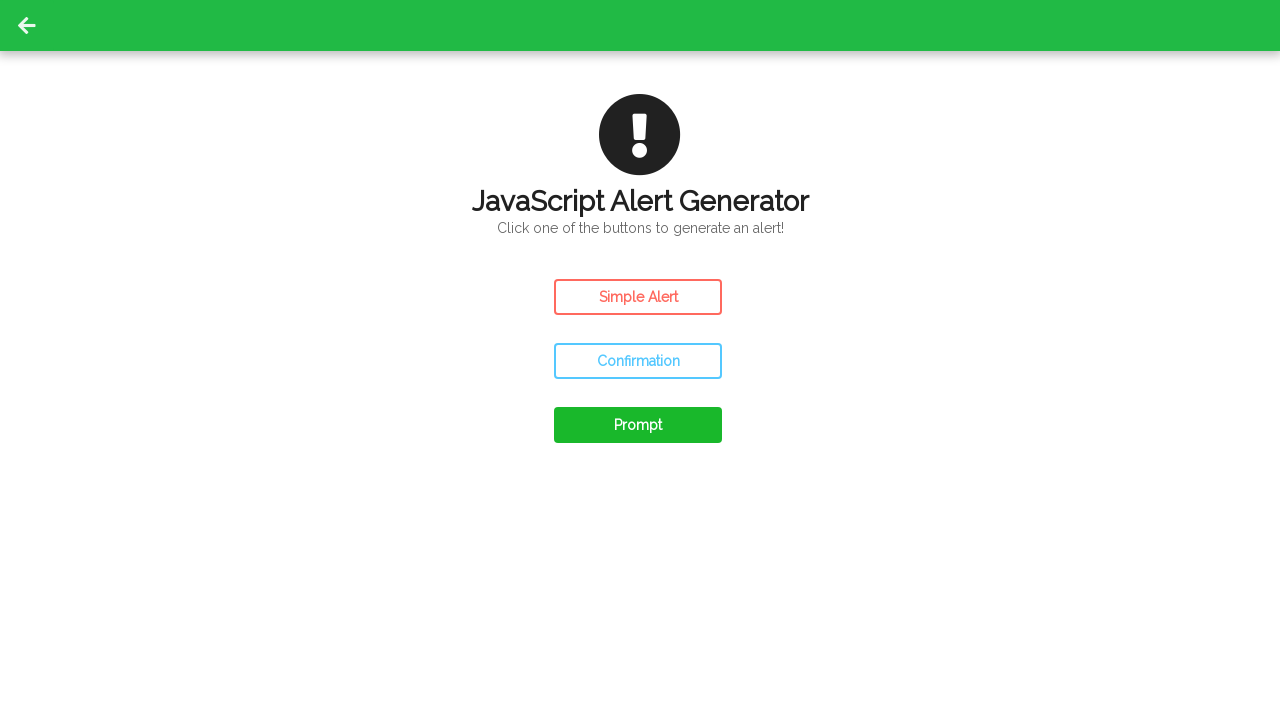

Waited 500ms for dialog to be processed and page to update
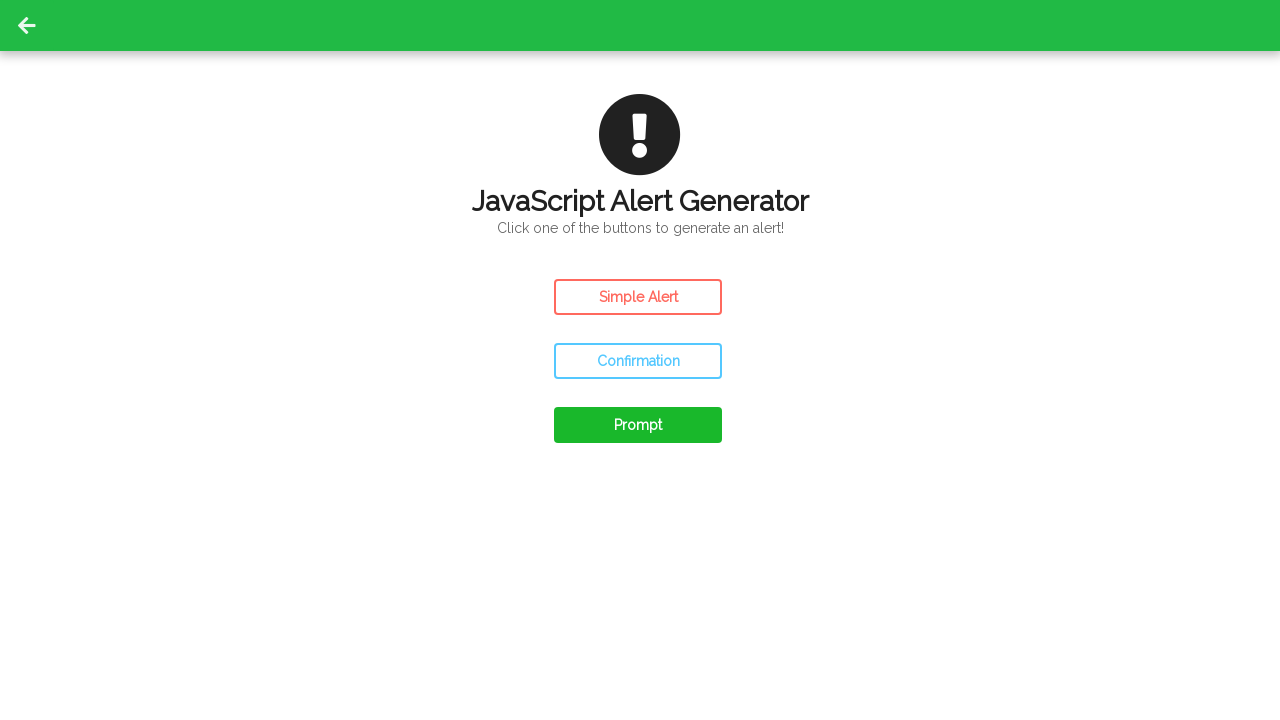

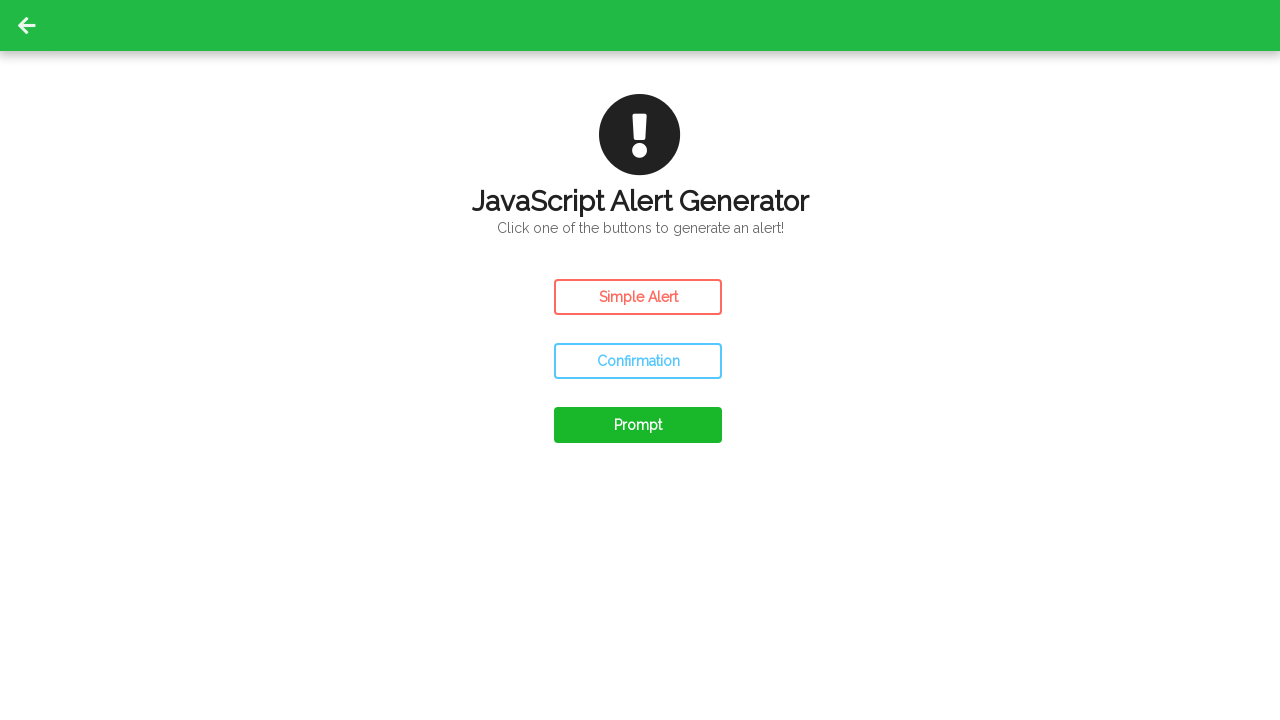